Tests that all critical pages (home, about, journey, training, blog) are accessible and return proper responses

Starting URL: https://summitchronicles.com

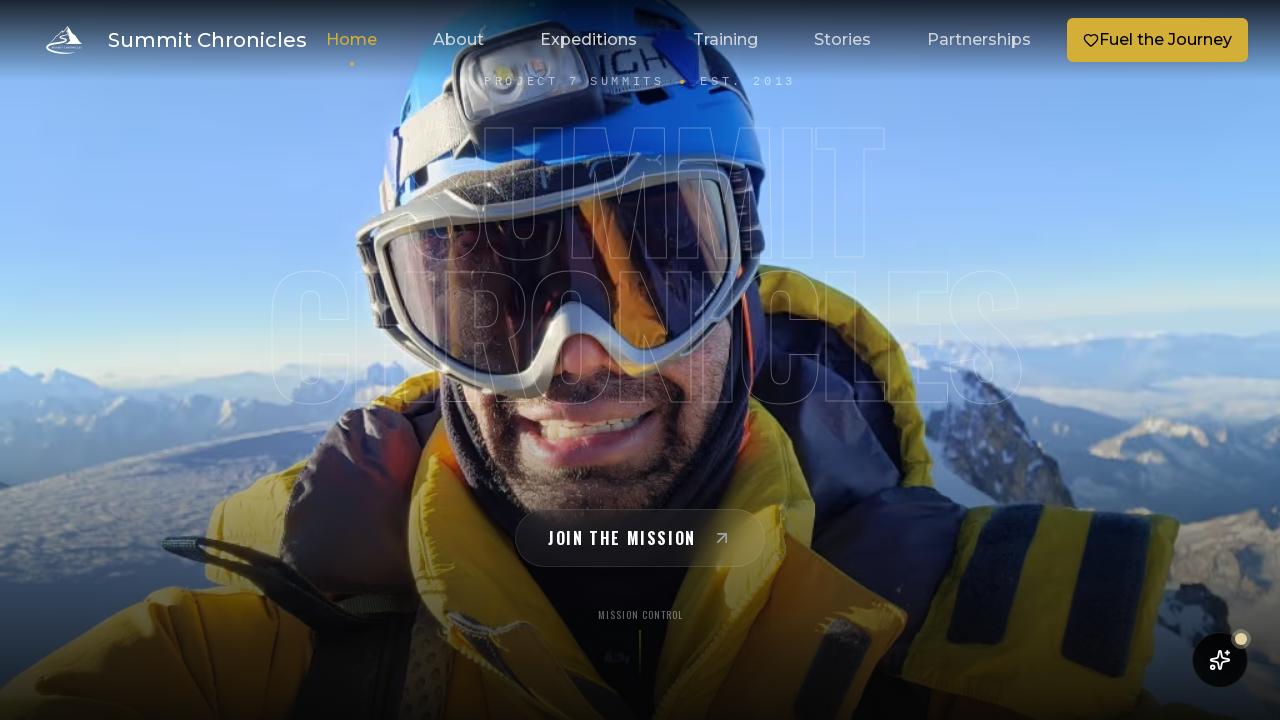

Home page loaded and network idle
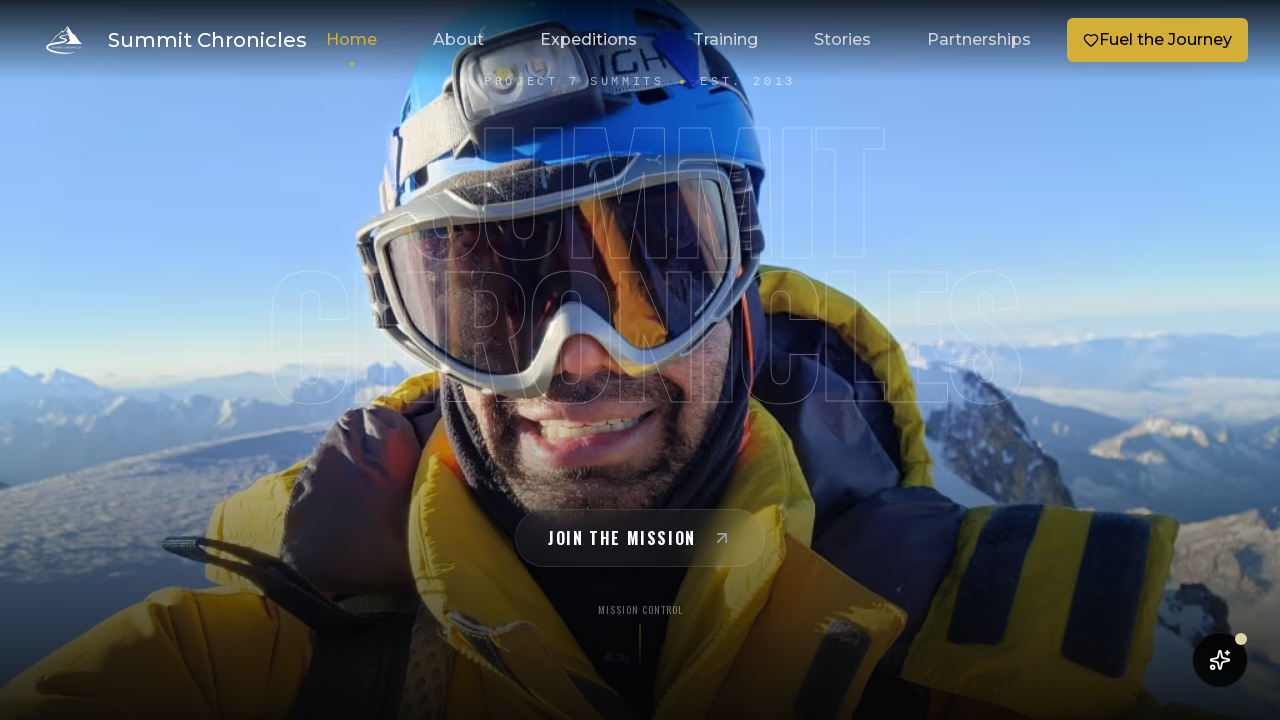

Navigated to /about
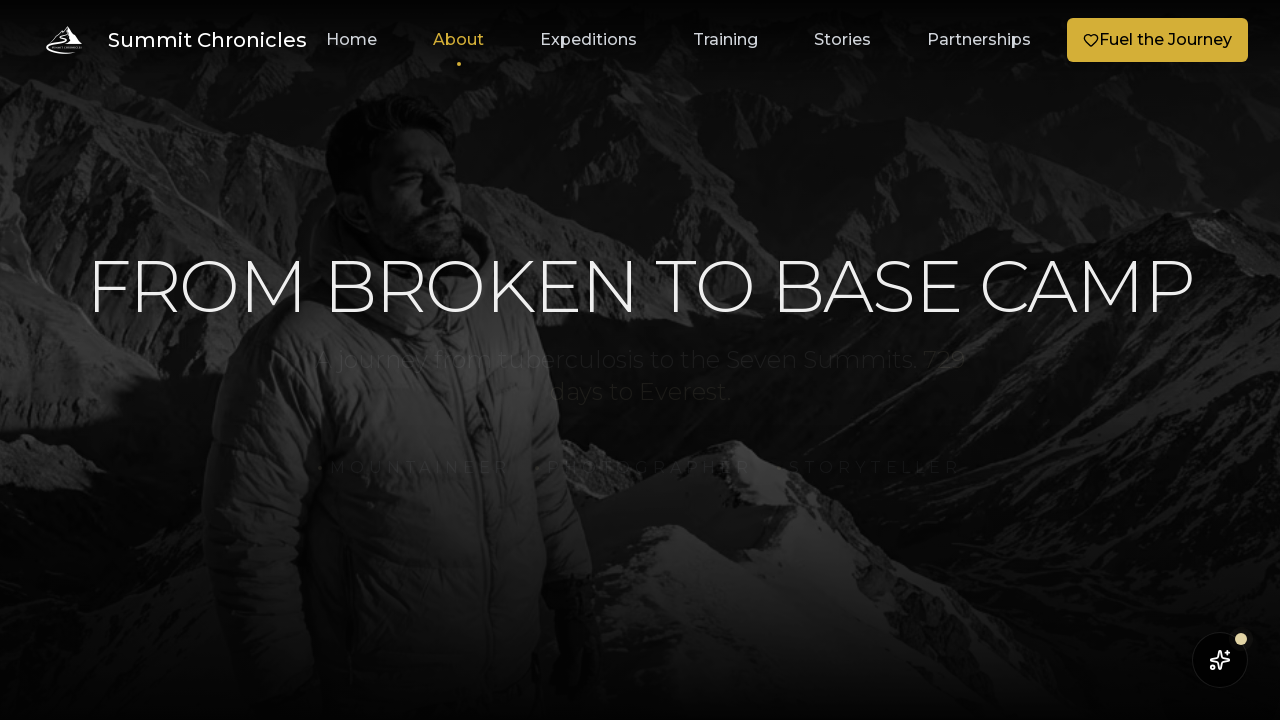

Page /about loaded and network idle
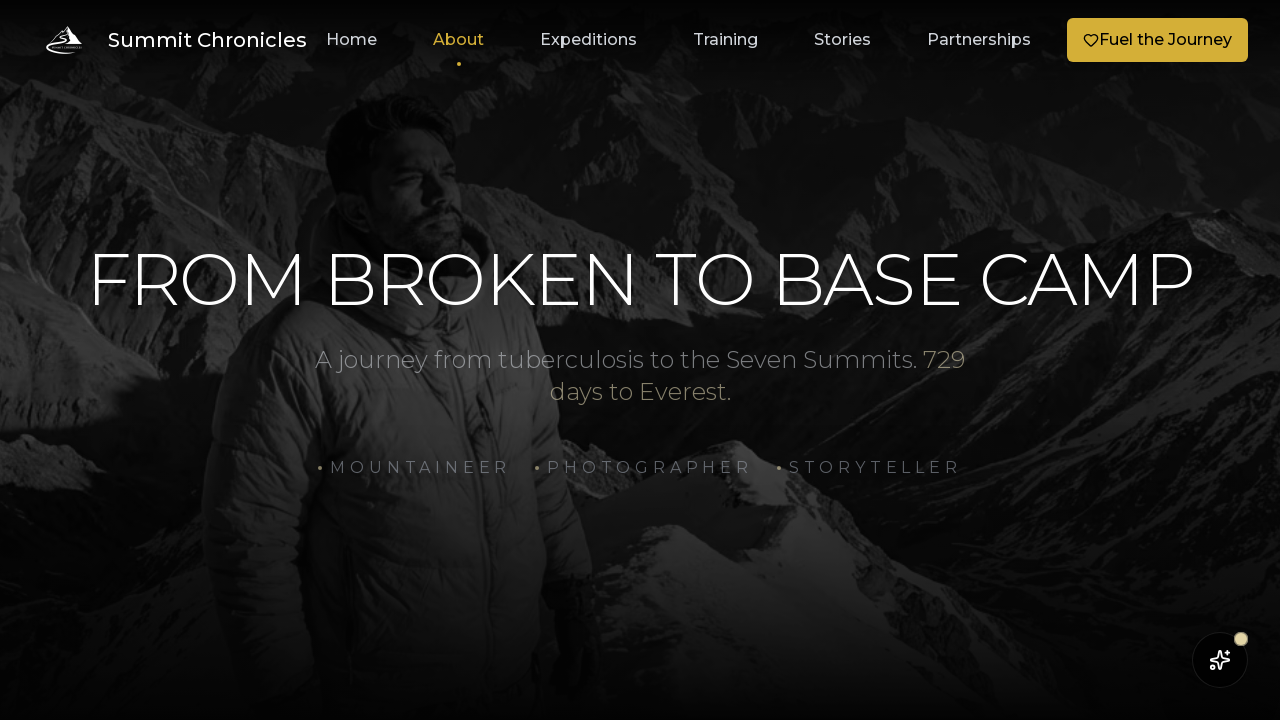

Navigated to /journey
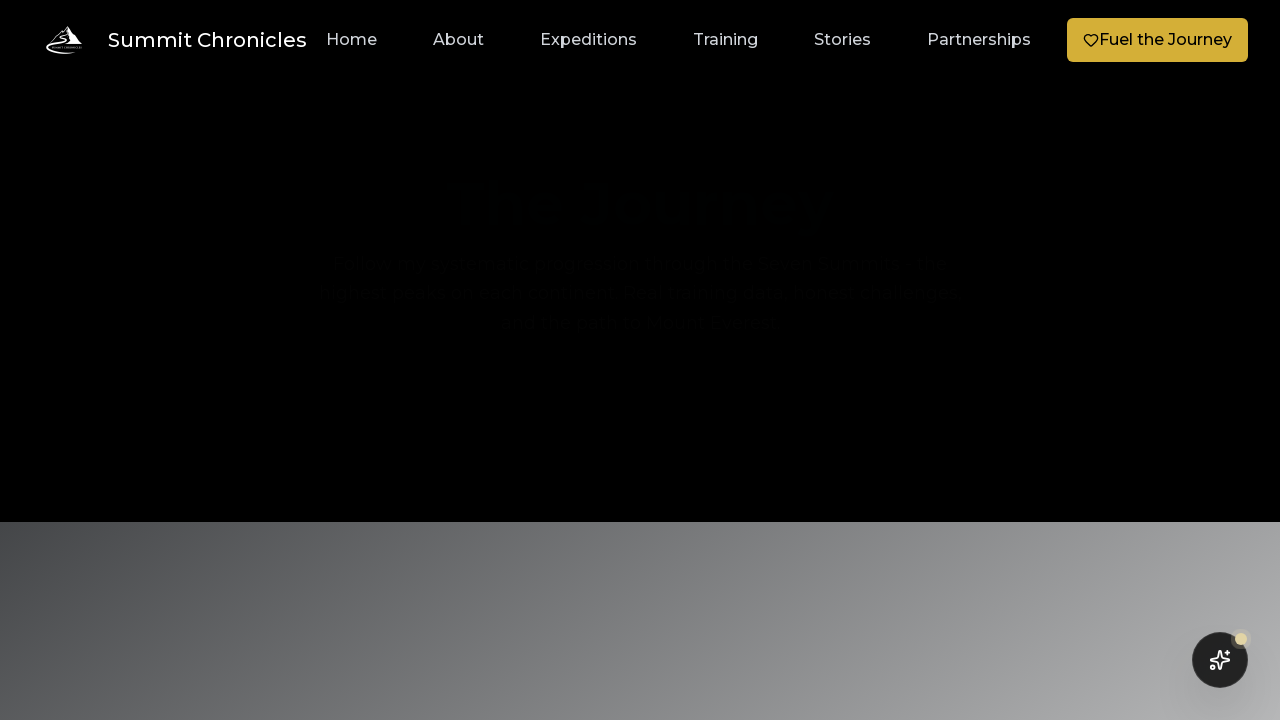

Page /journey loaded and network idle
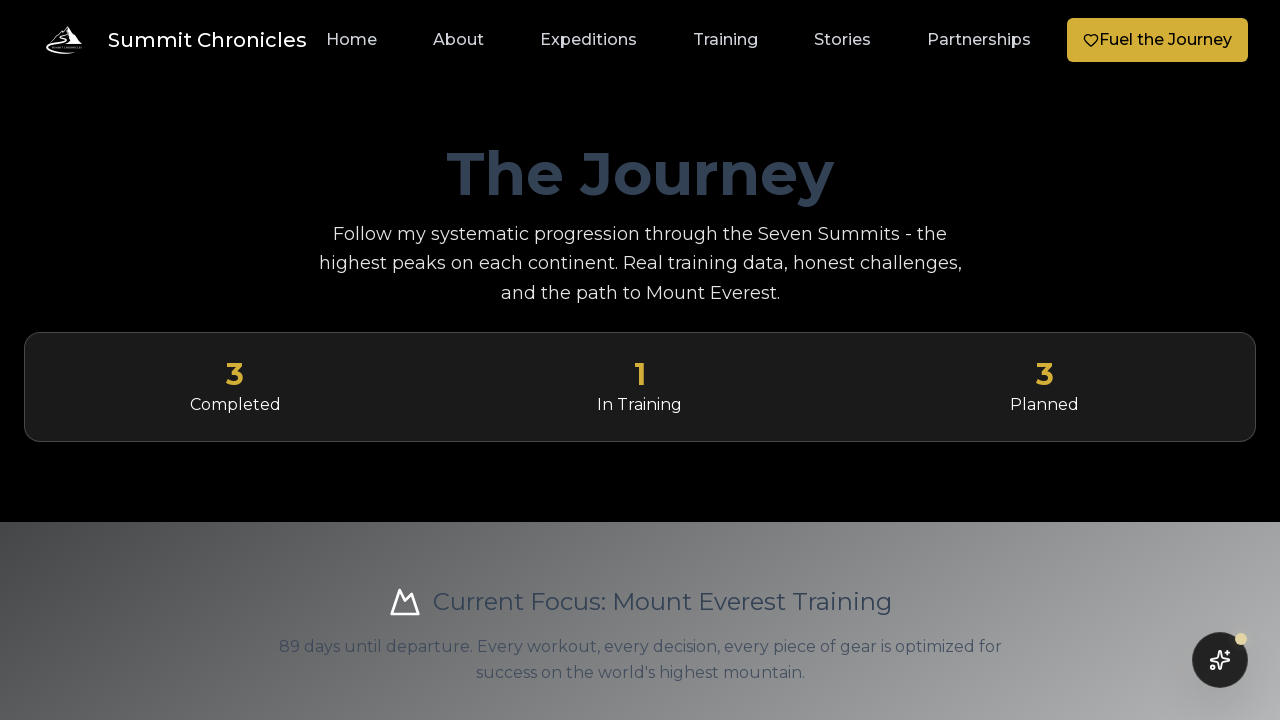

Navigated to /training
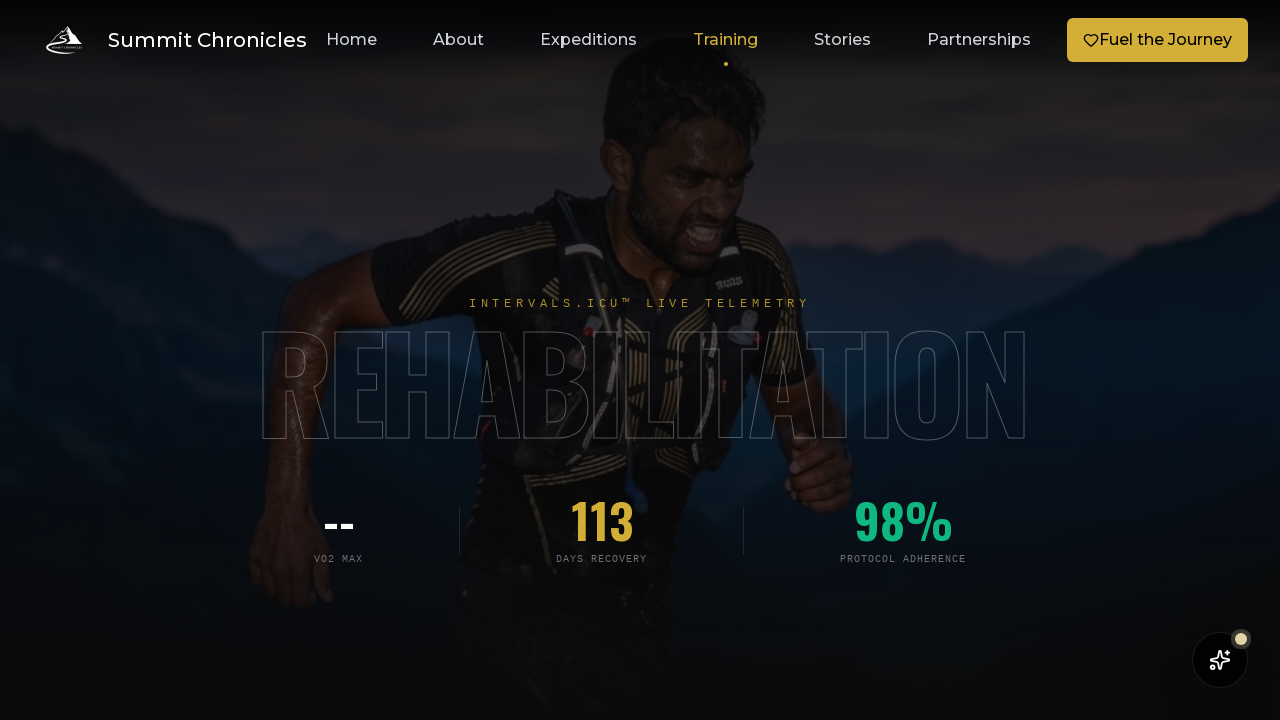

Page /training loaded and network idle
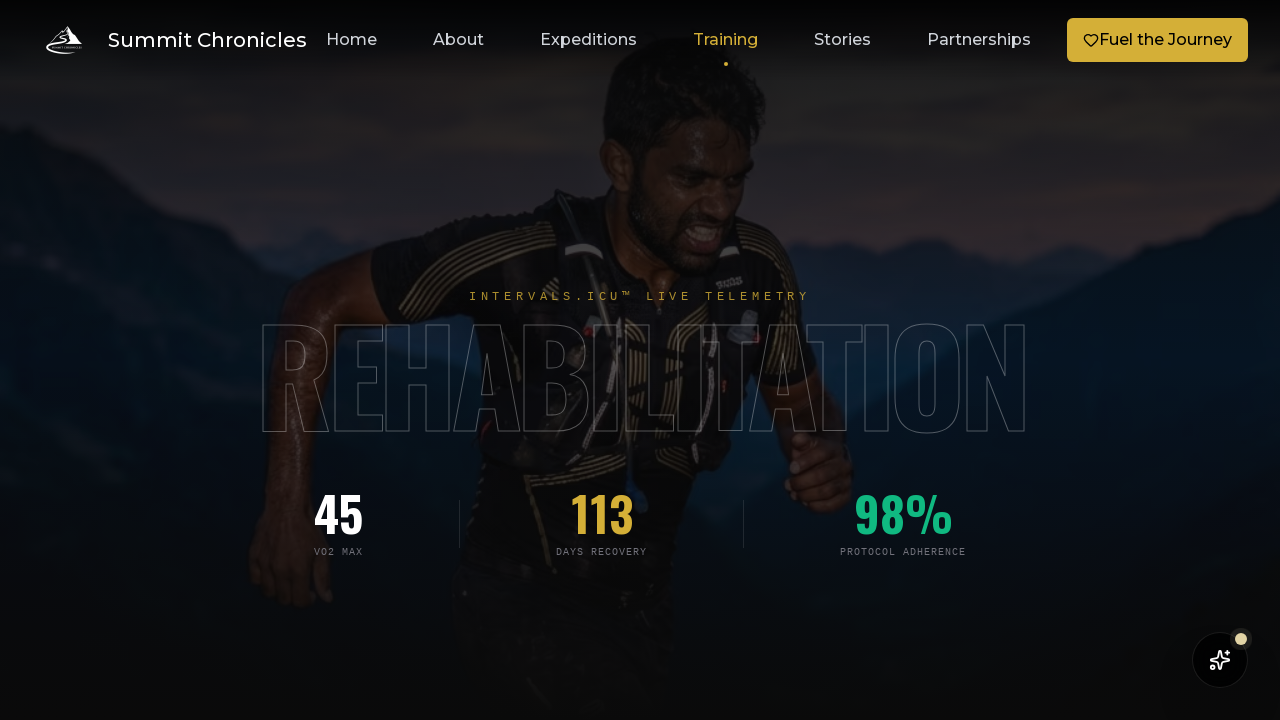

Navigated to /blog
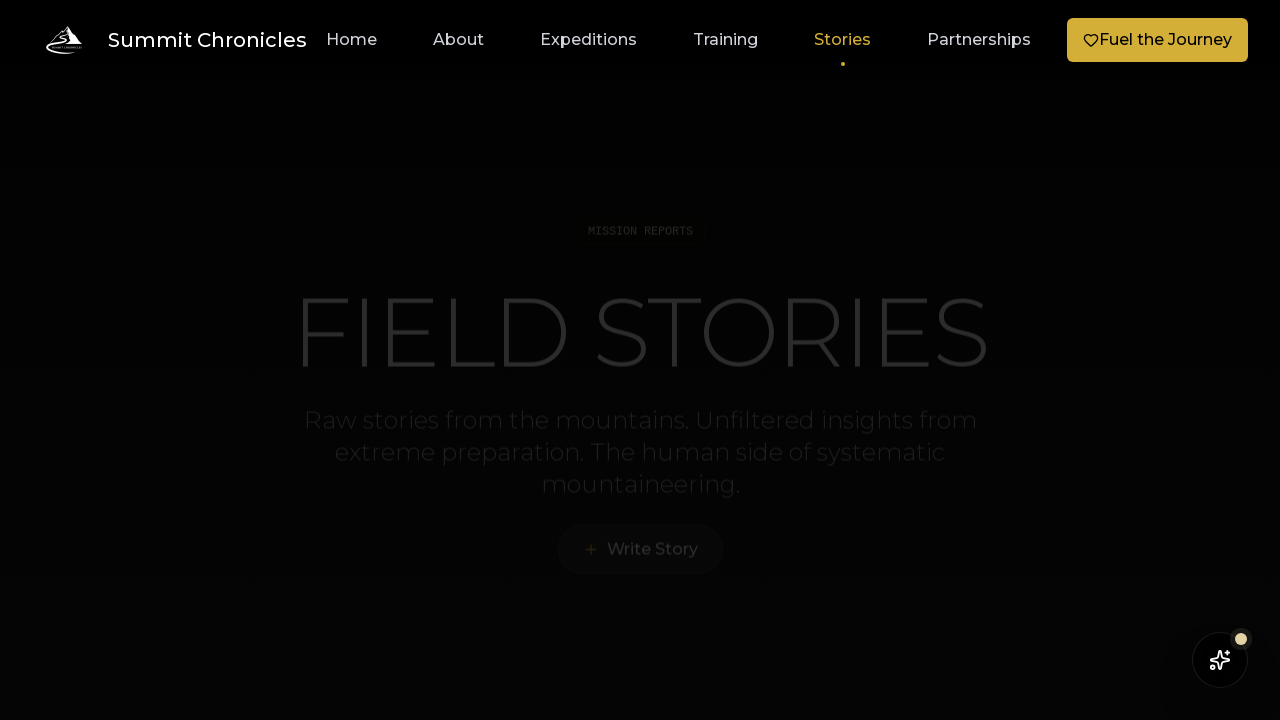

Page /blog loaded and network idle
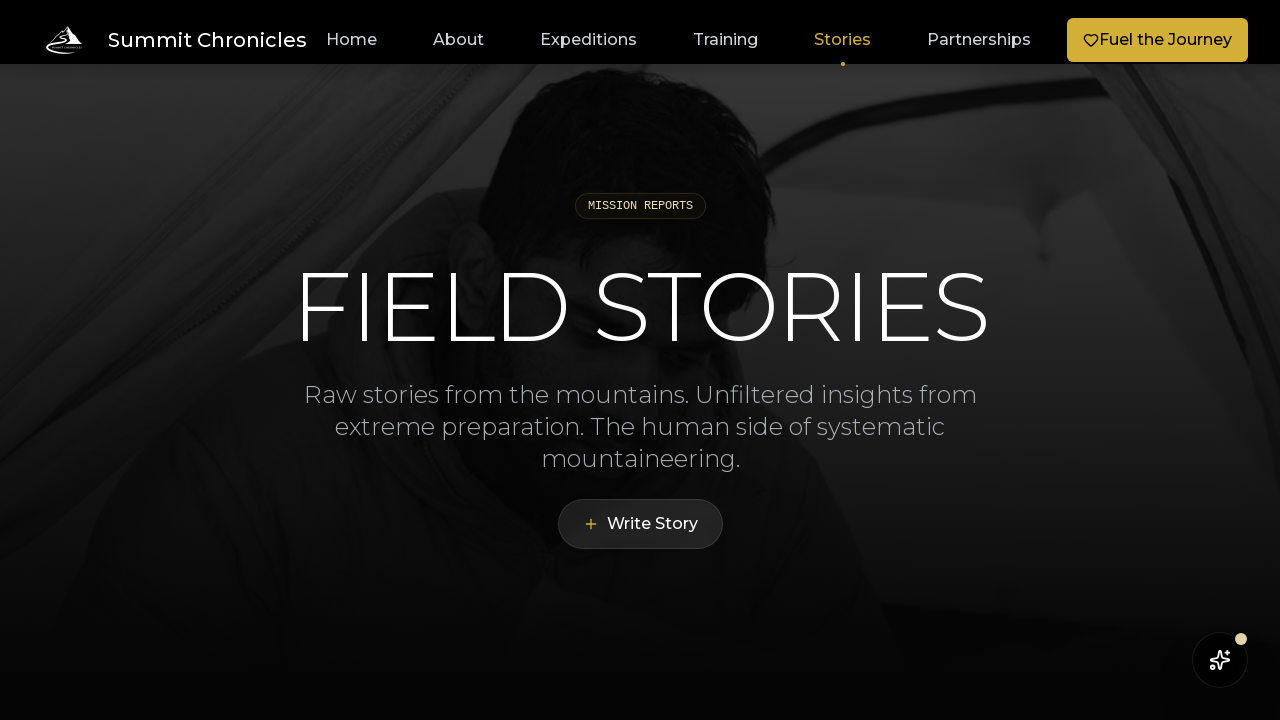

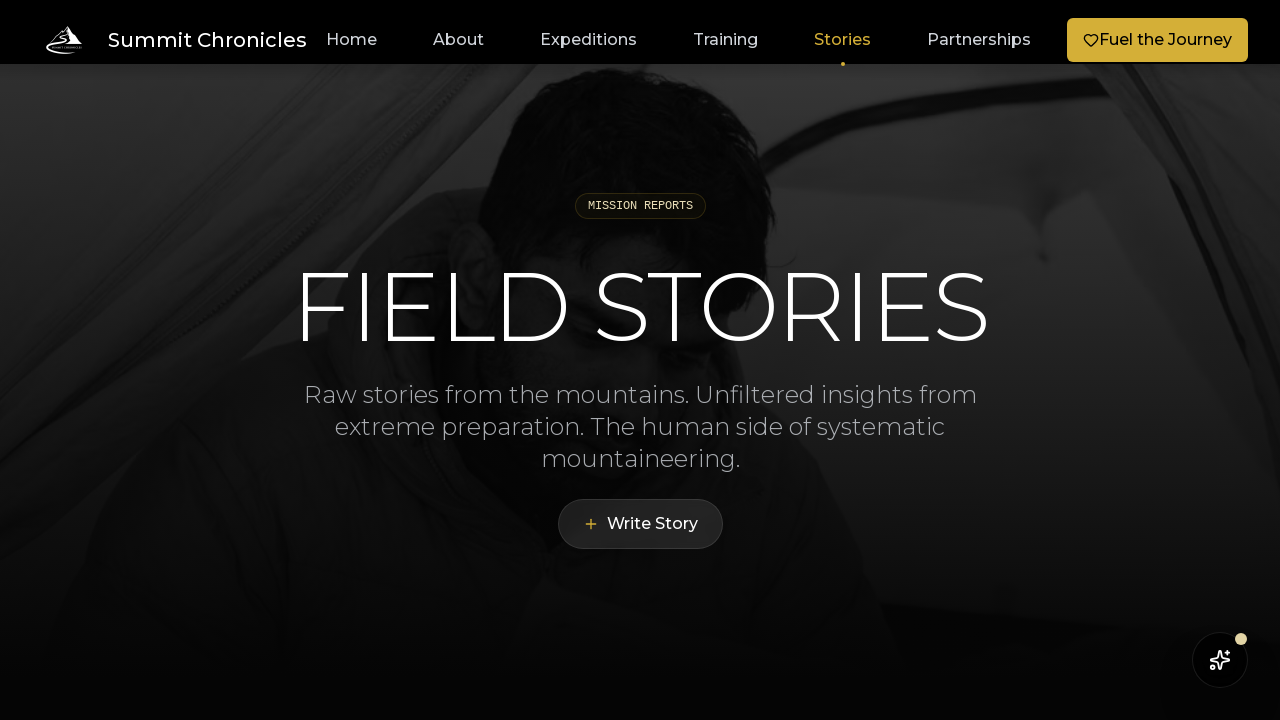